Tests table sorting functionality by clicking on the first column header twice, then filters table rows to find items containing "Rice" and verifies their data is accessible

Starting URL: https://rahulshettyacademy.com/seleniumPractise/#/offers

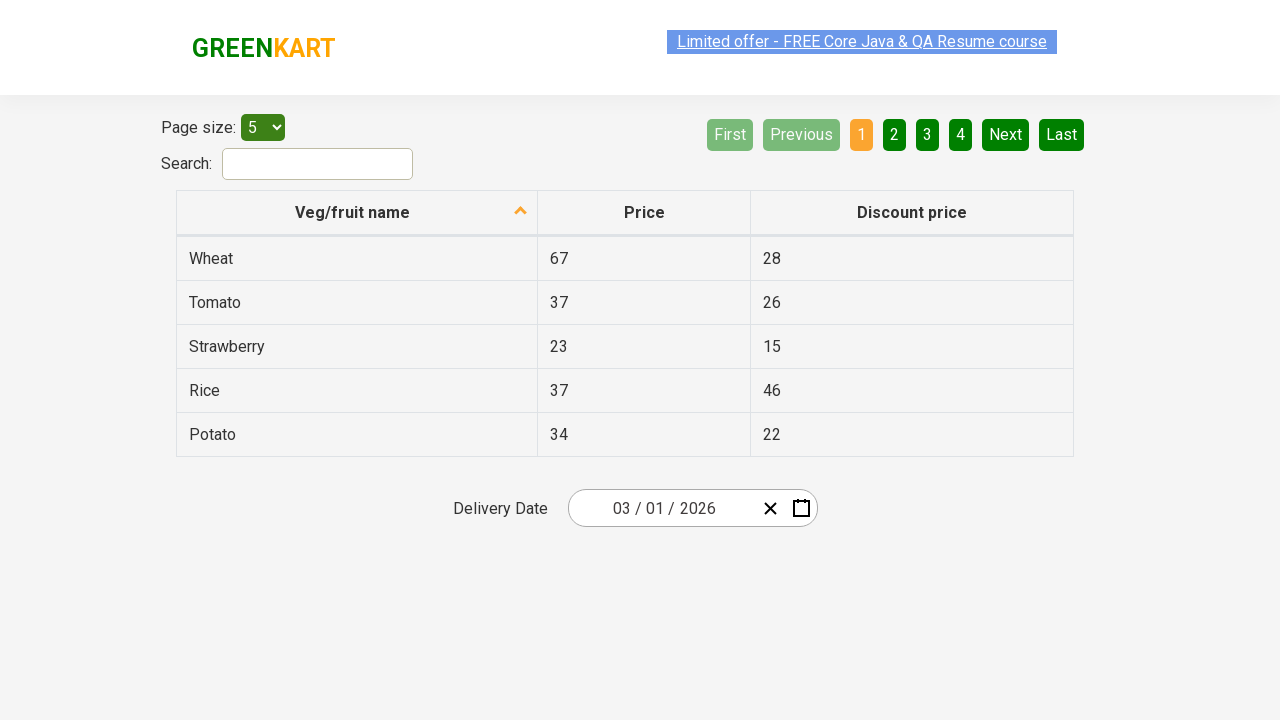

Clicked first column header to sort table at (357, 213) on table.table.table-bordered thead th:nth-child(1)
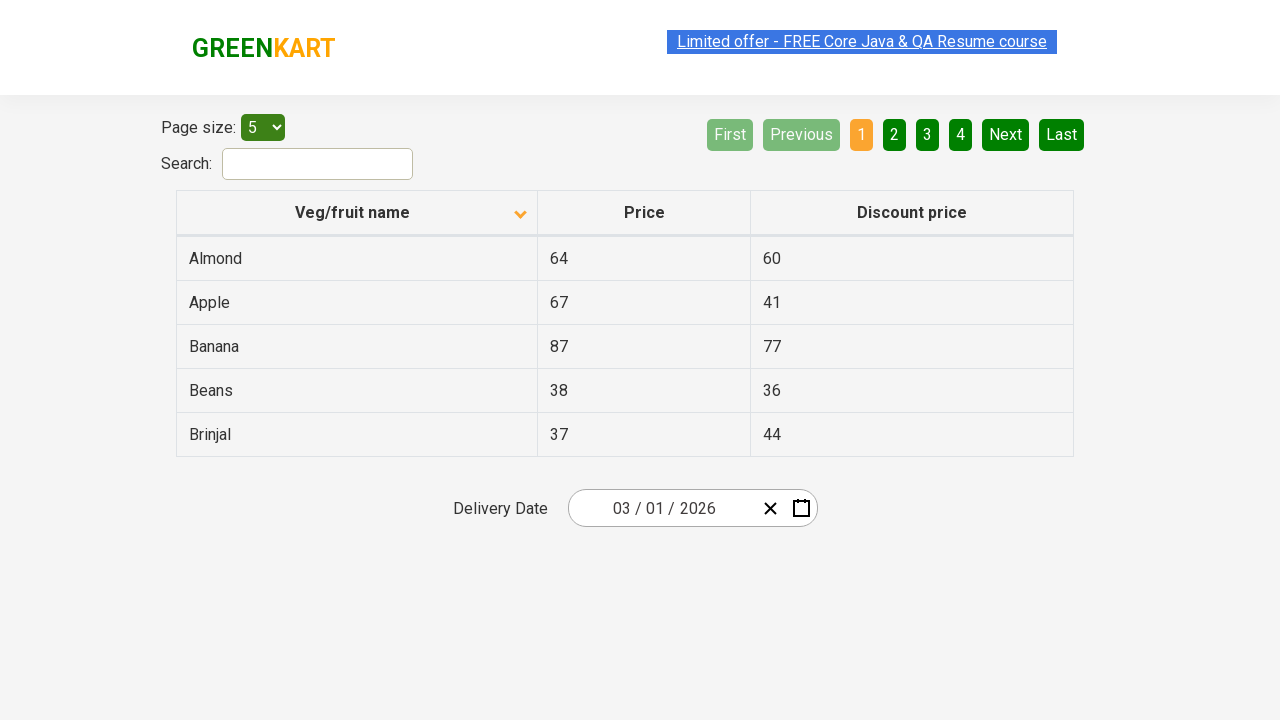

Clicked first column header again to reverse sort order at (357, 213) on table.table.table-bordered thead th:nth-child(1)
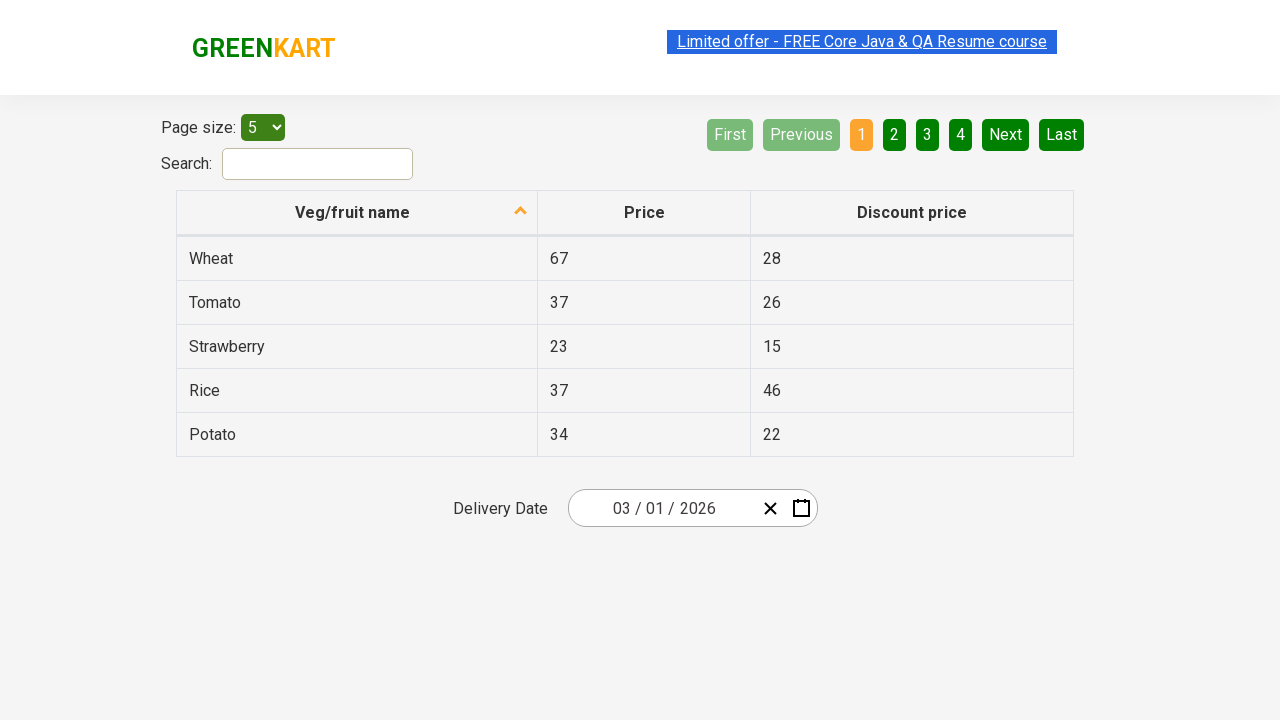

Table rows loaded and visible
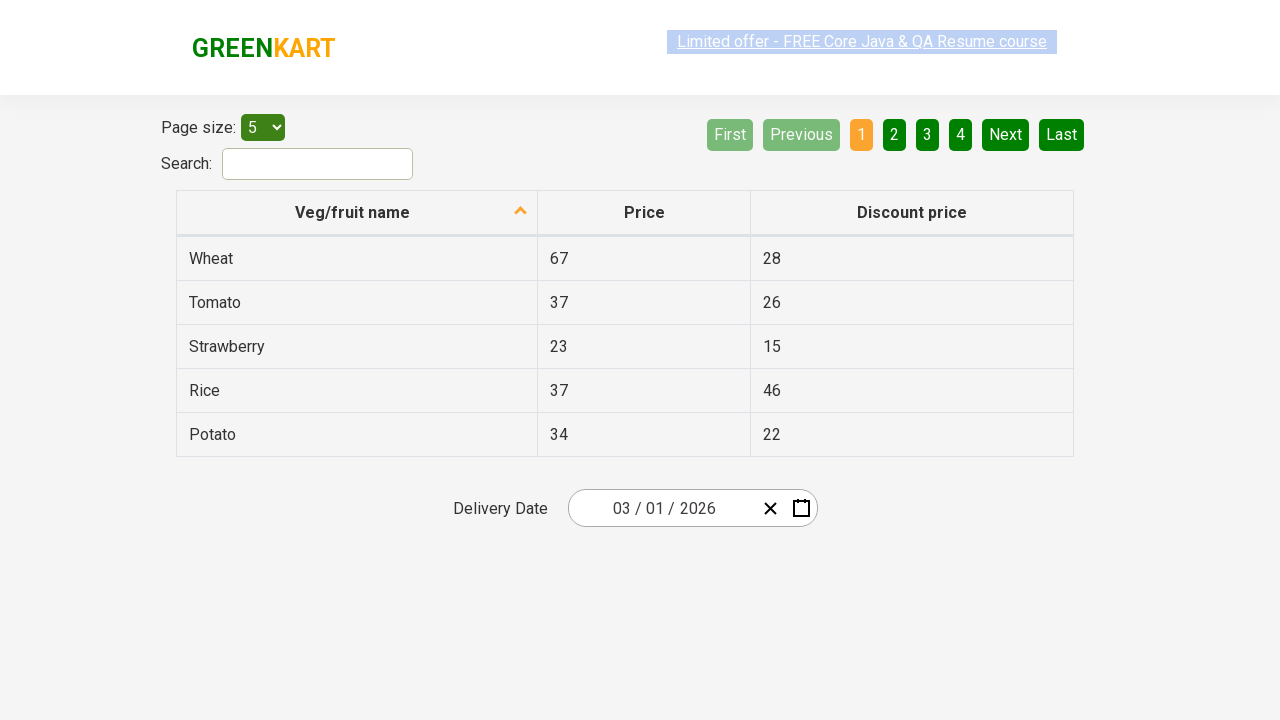

Found Rice items in filtered table results
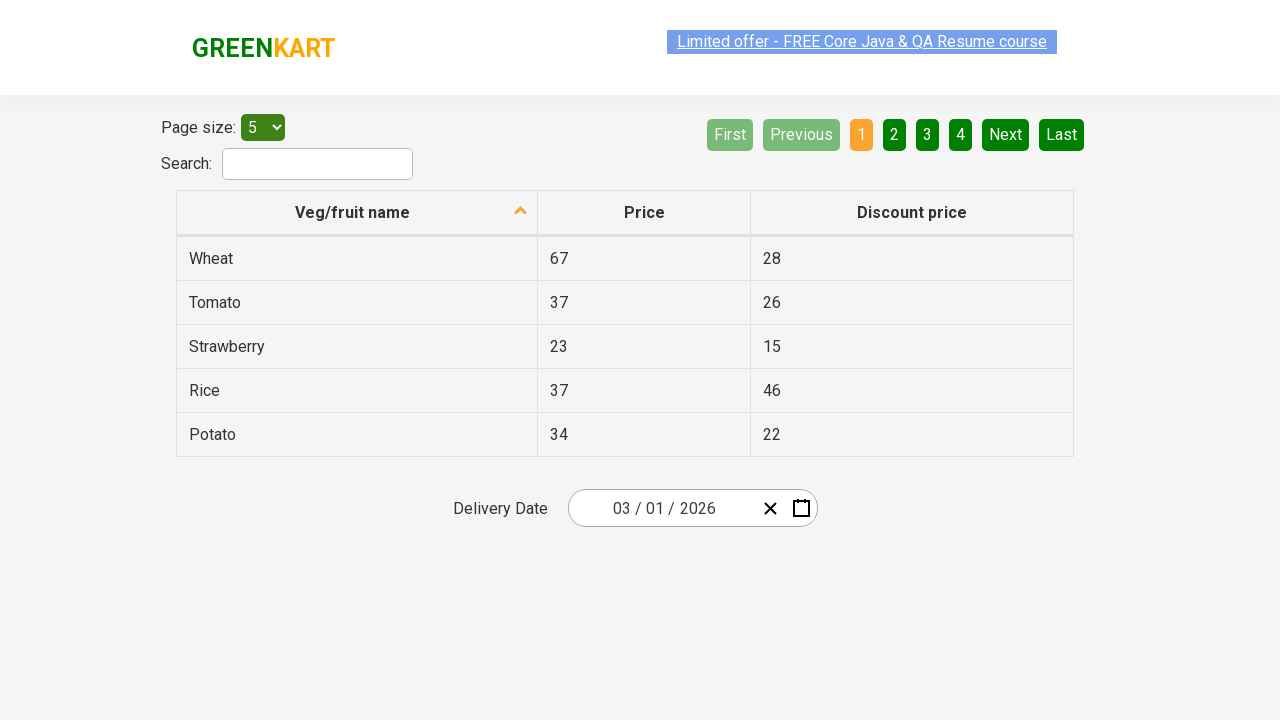

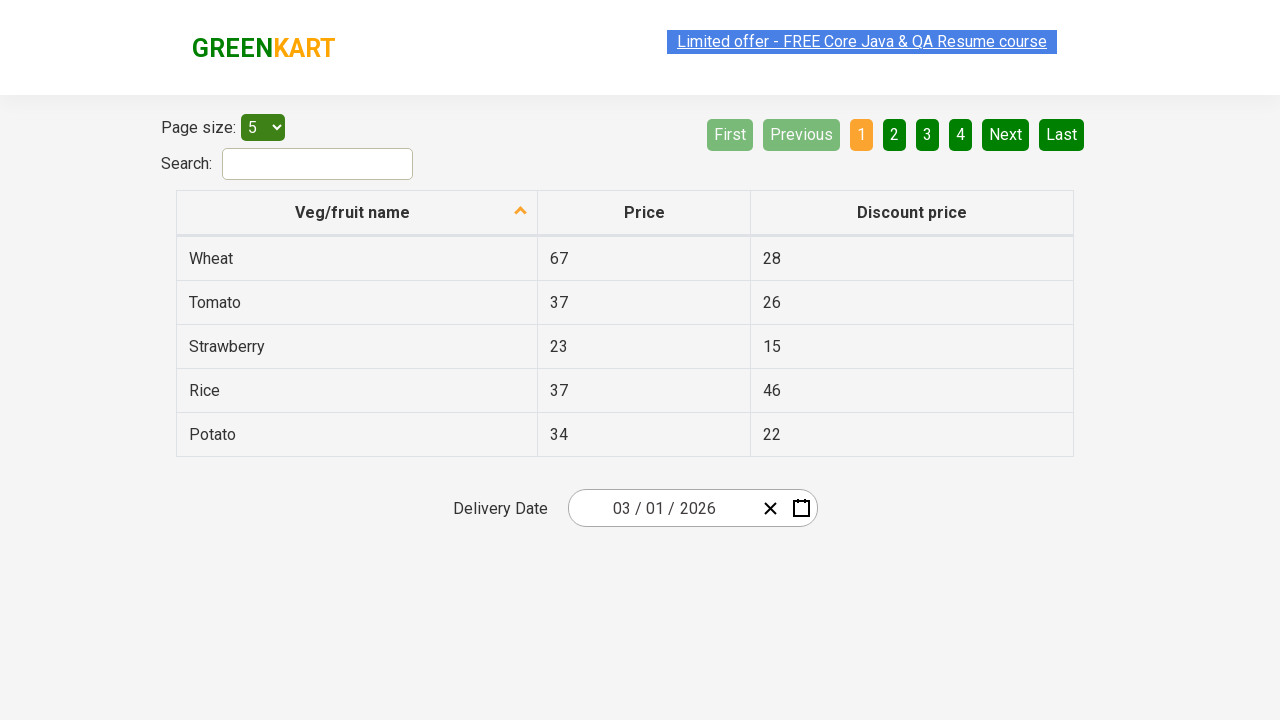